Tests a Vietnamese social insurance lookup page by opening a province dropdown selector and verifying the dropdown options are displayed

Starting URL: https://baohiemxahoi.gov.vn/tracuu/Pages/tra-cuu-ho-gia-dinh.aspx

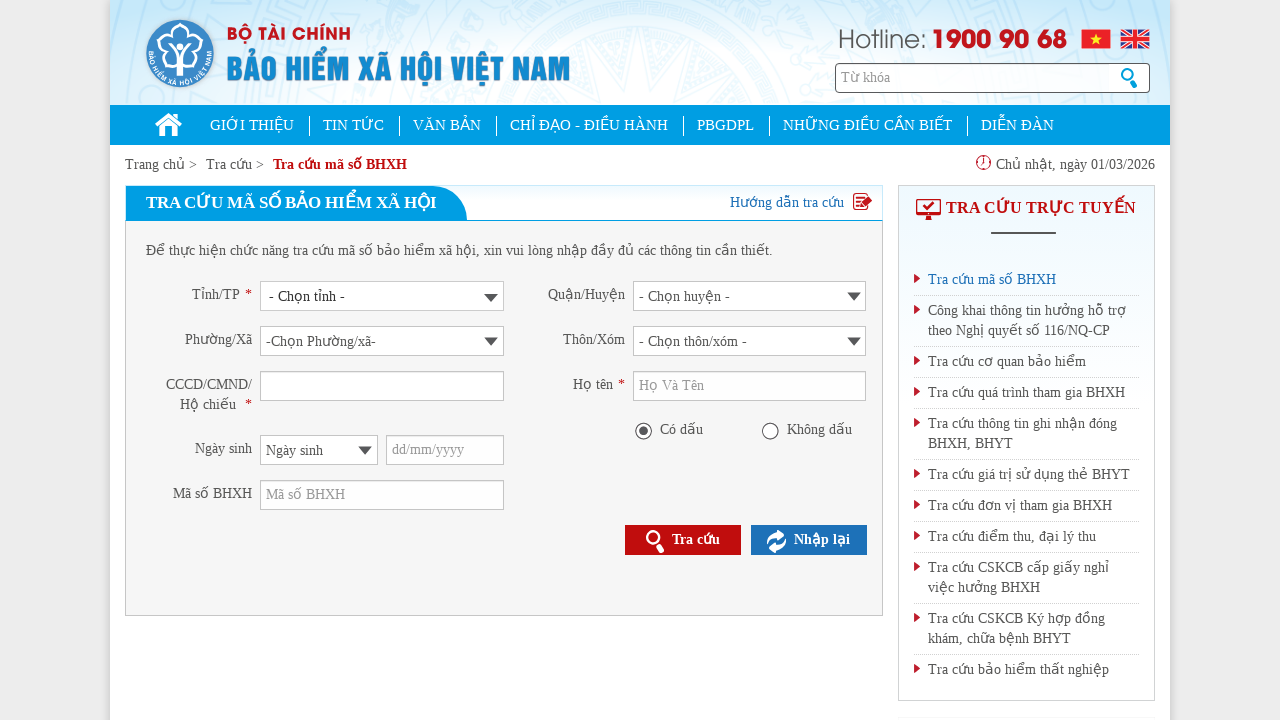

Province dropdown button became visible
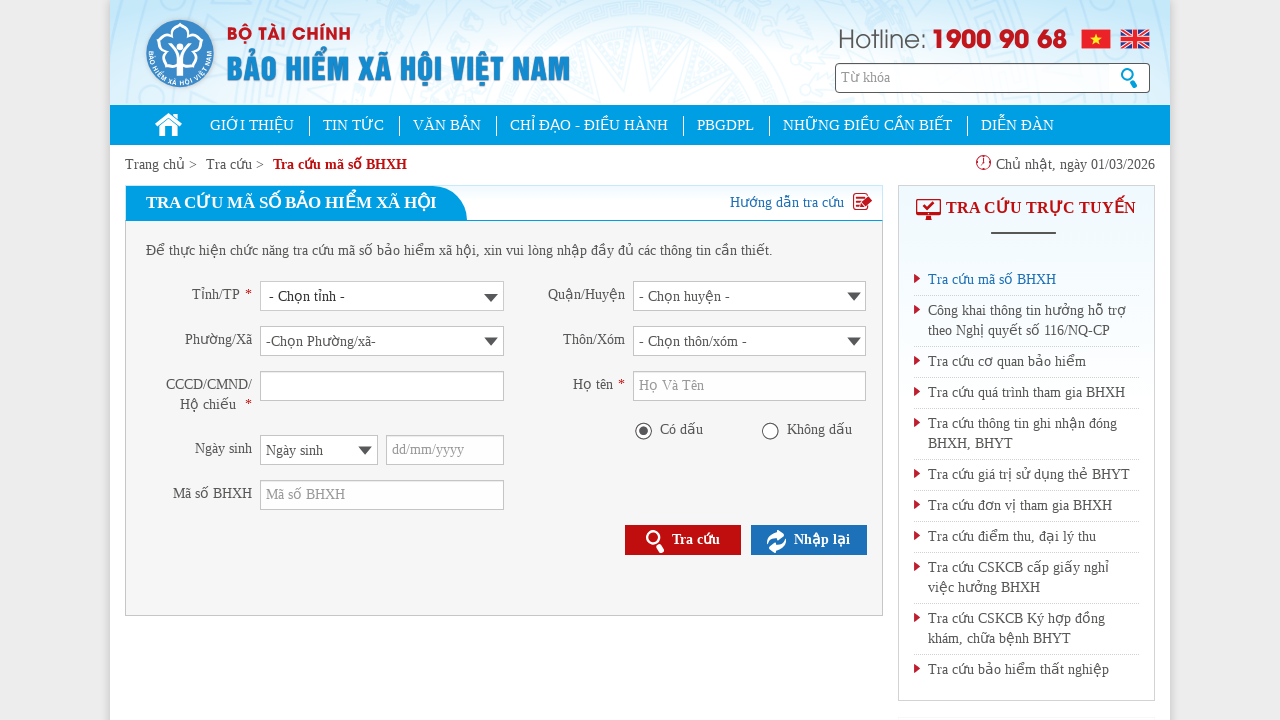

Clicked on province dropdown button to open selector at (382, 296) on xpath=//div[@class='btn-group bootstrap-select form-control']/button[@class='btn
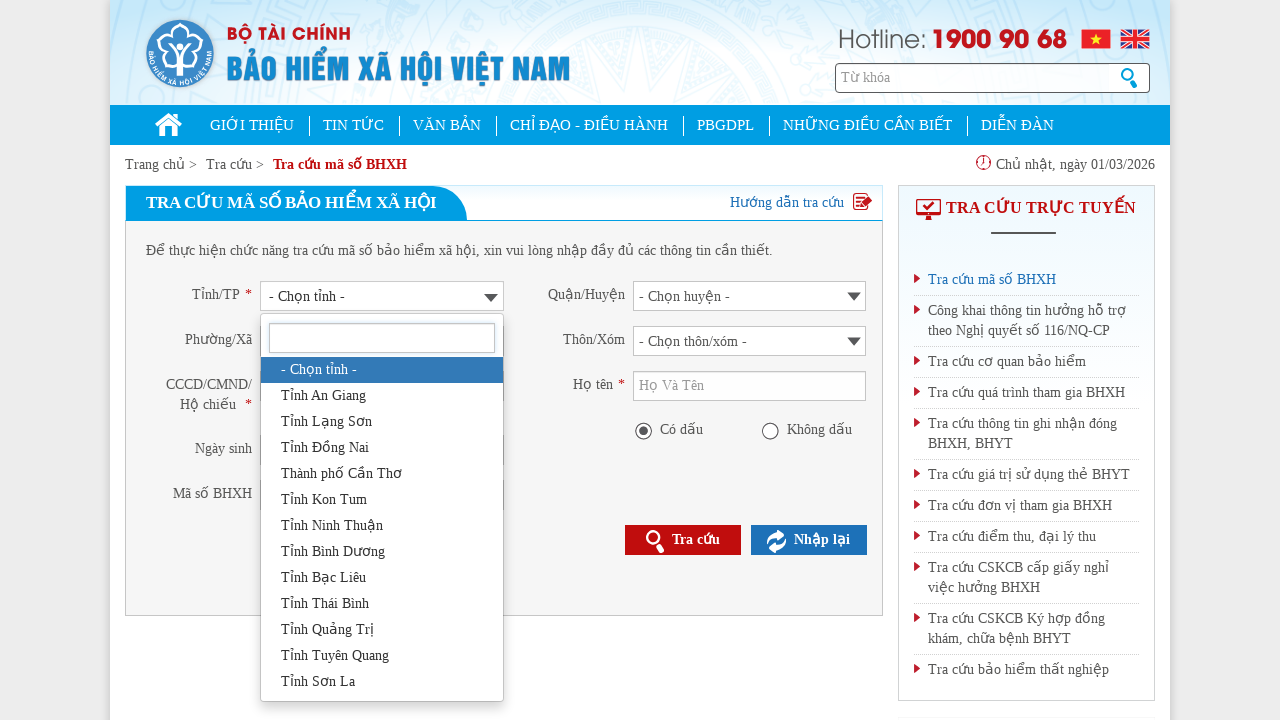

Dropdown options appeared and are now visible
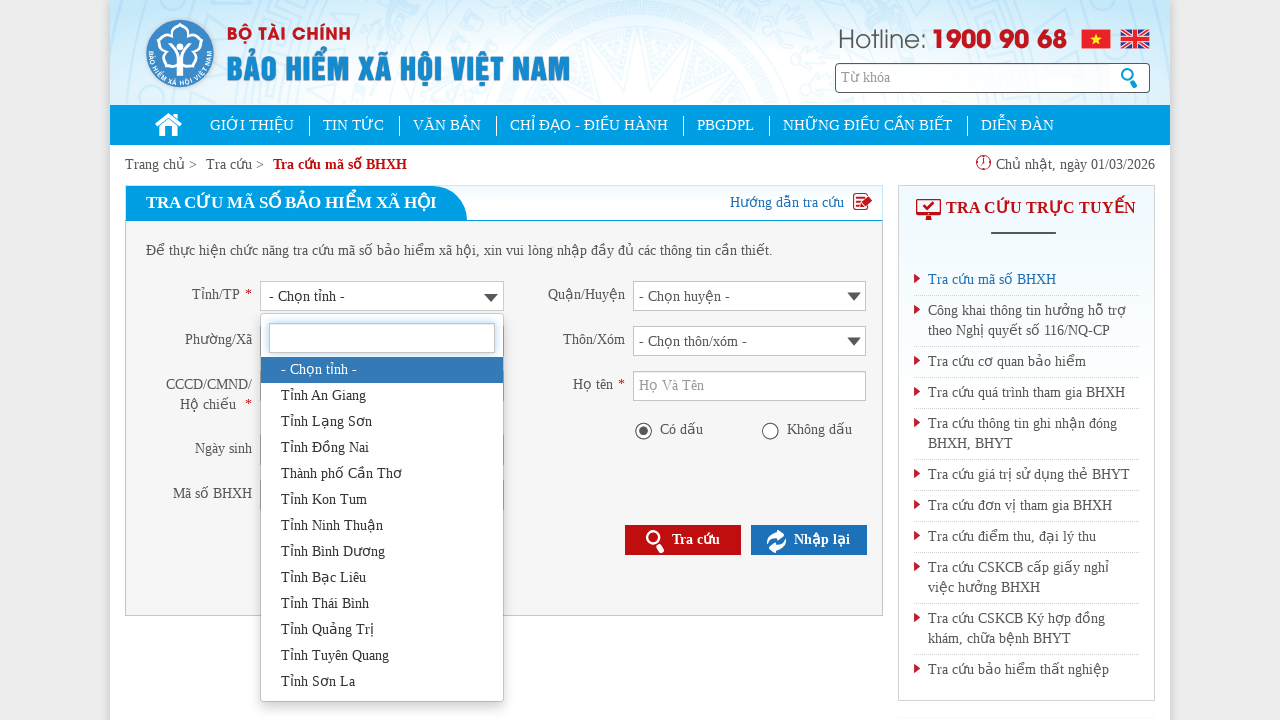

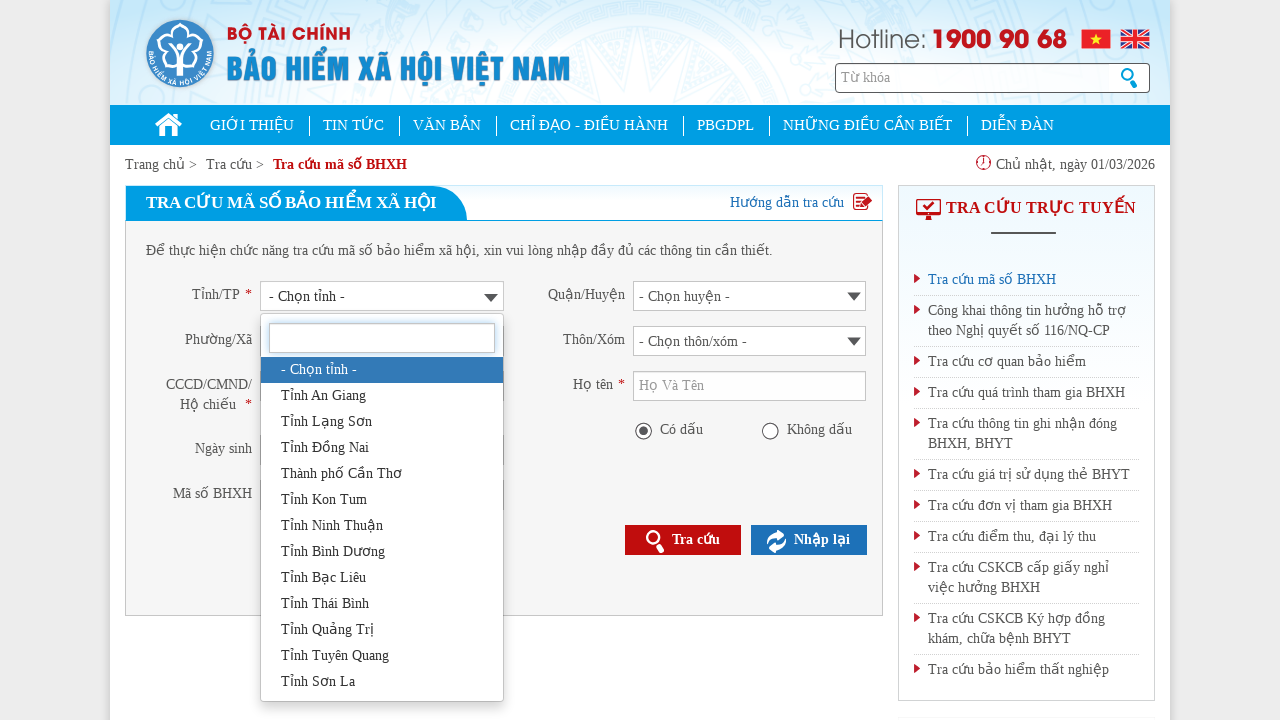